Navigates to TestProject homepage and clicks the Blog link to access the blog section

Starting URL: https://testproject.io/

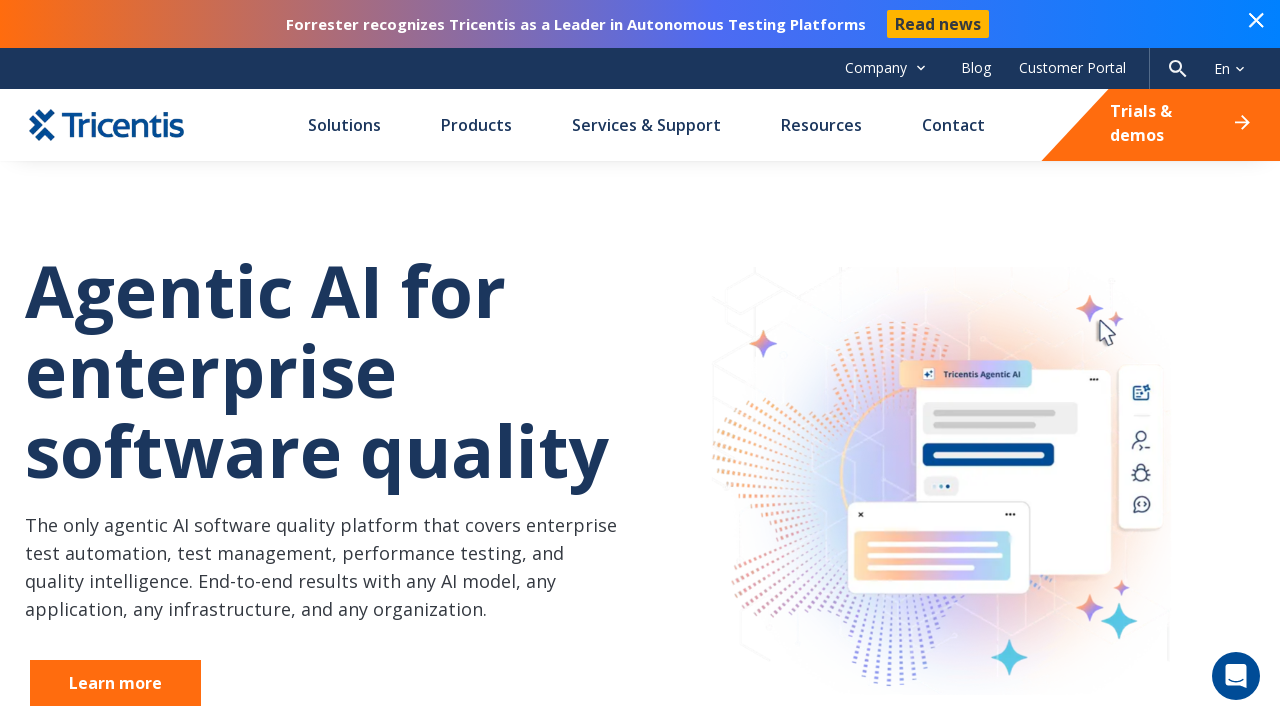

Navigated to TestProject homepage
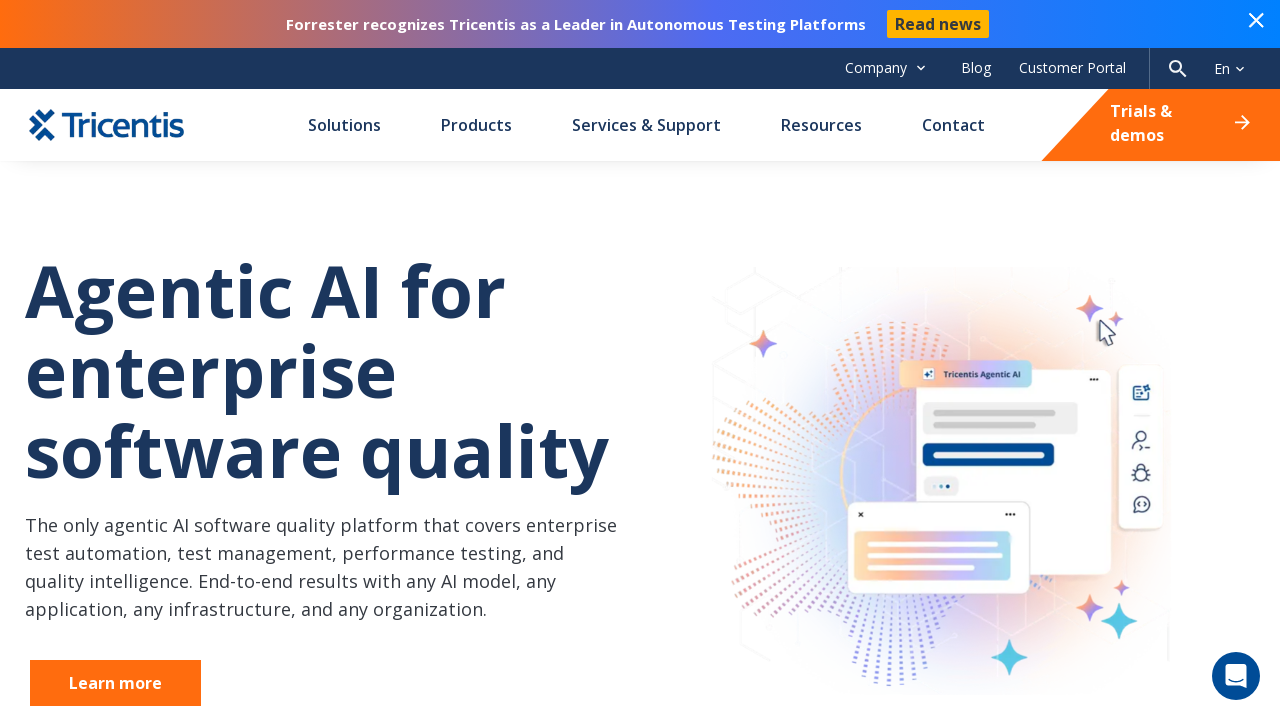

Clicked on Blog link to access the blog section at (976, 68) on a:has-text('Blog')
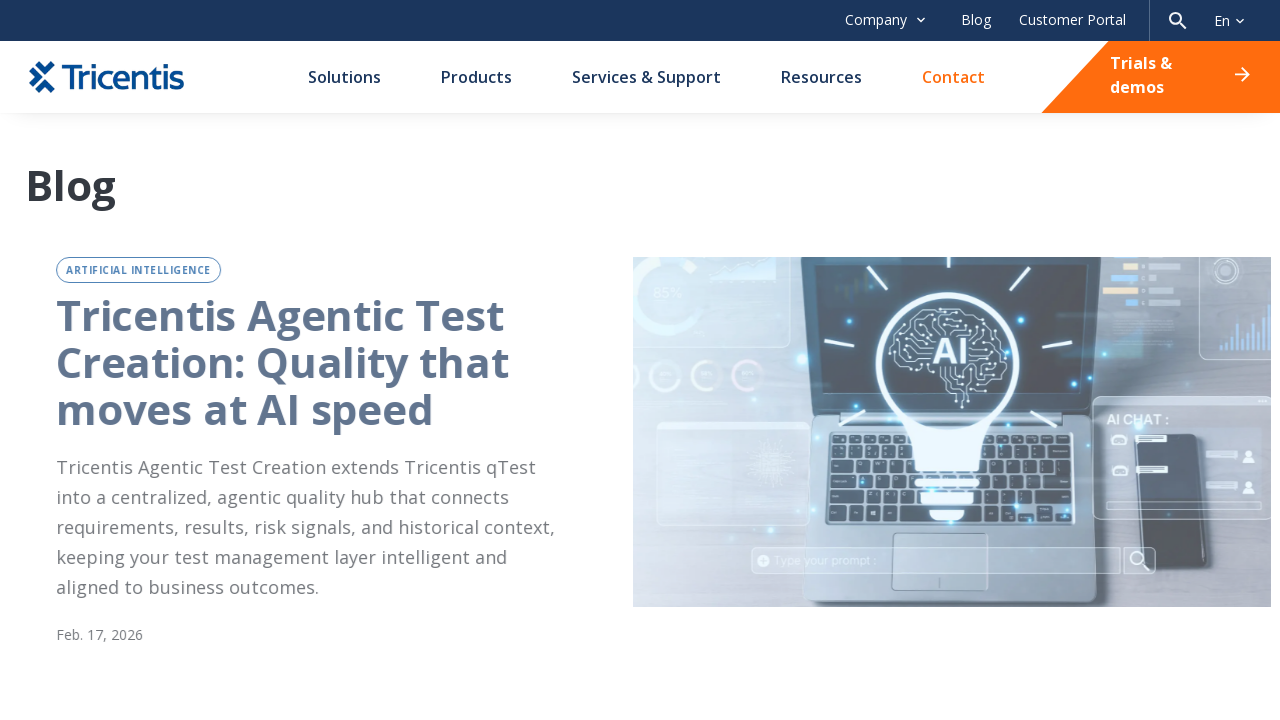

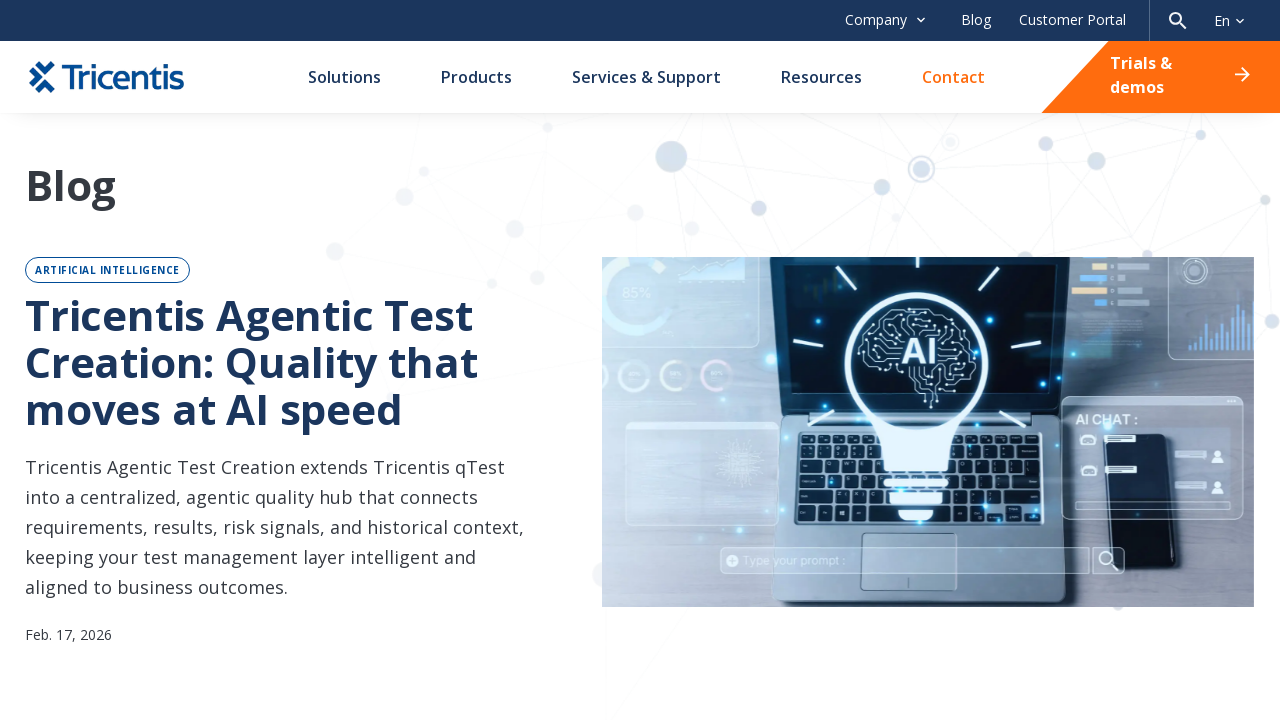